Tests entering the correct verification code using a single keyboard type command with delay, then verifies success.

Starting URL: https://qaplayground.dev/apps/verify-account/

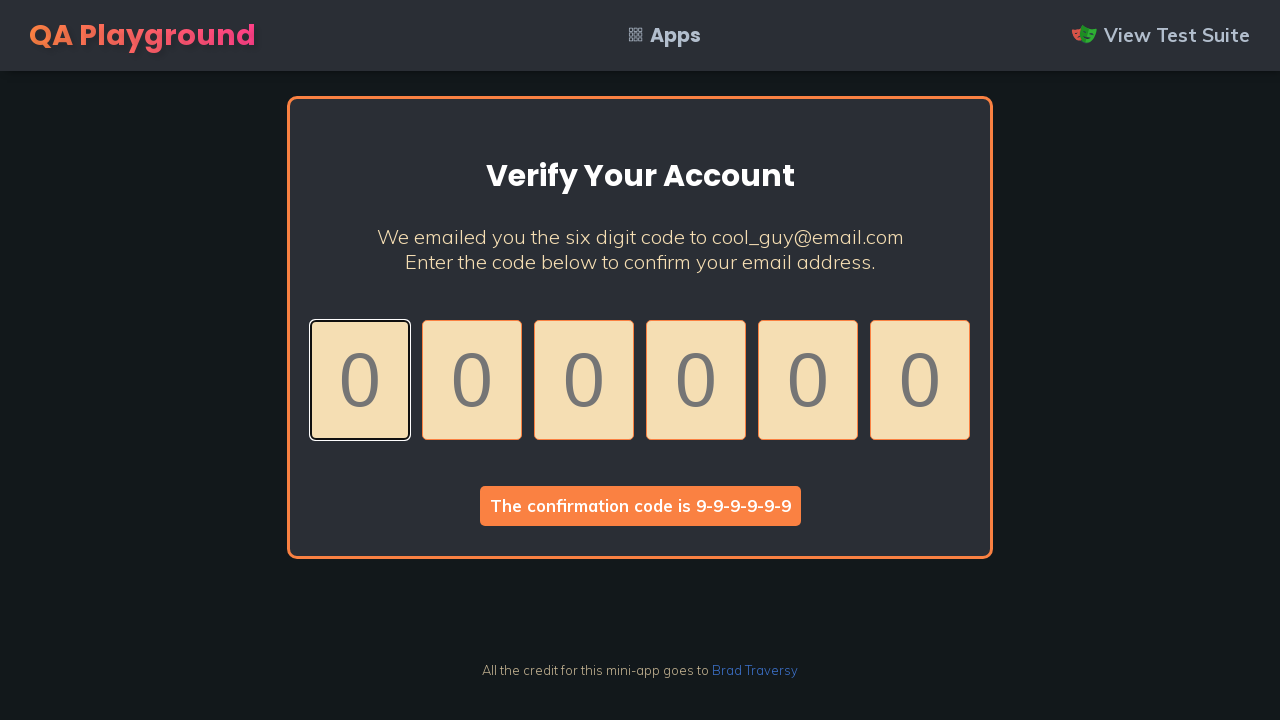

Entered verification code '999999' using keyboard type with 100ms delay
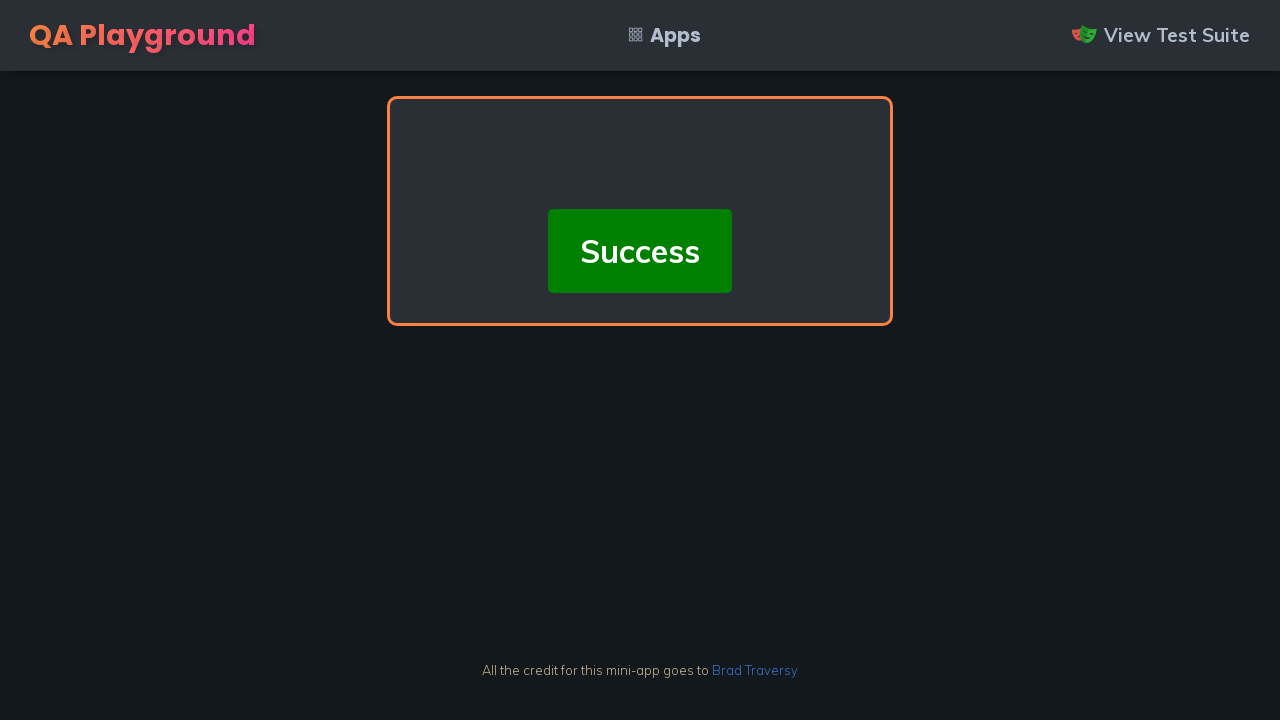

Verified code input 0 contains value '9'
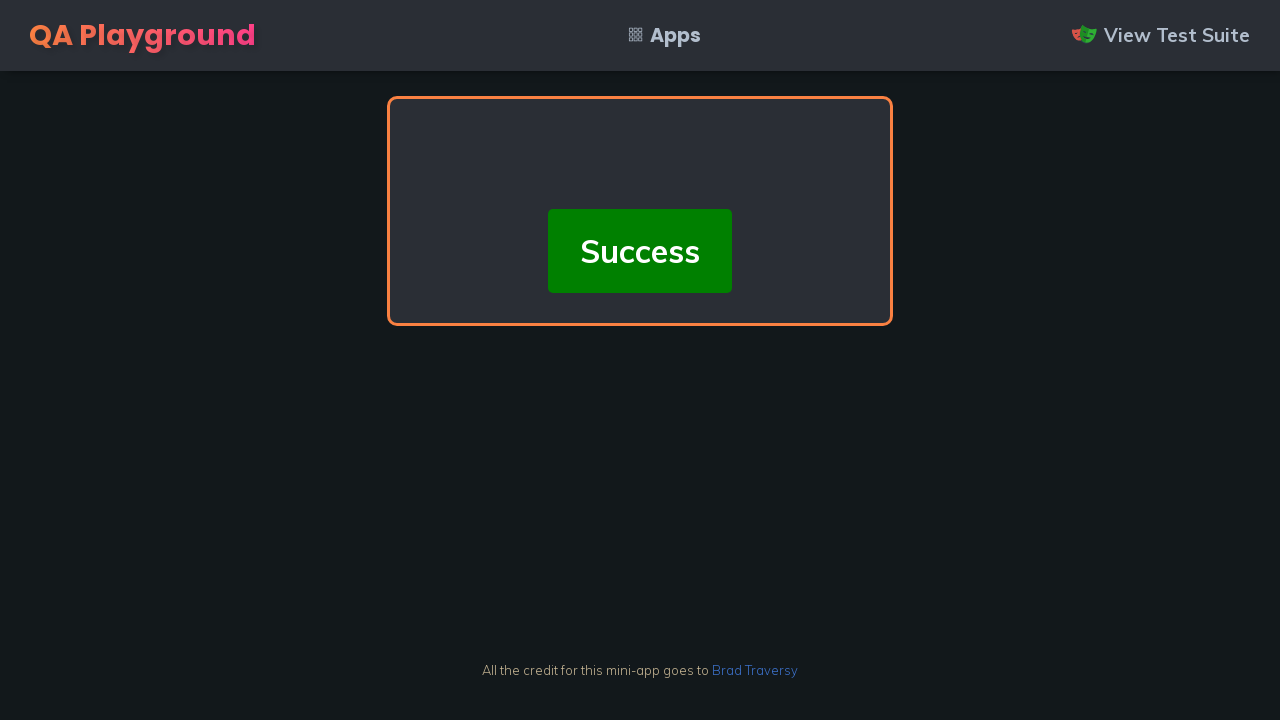

Verified code input 1 contains value '9'
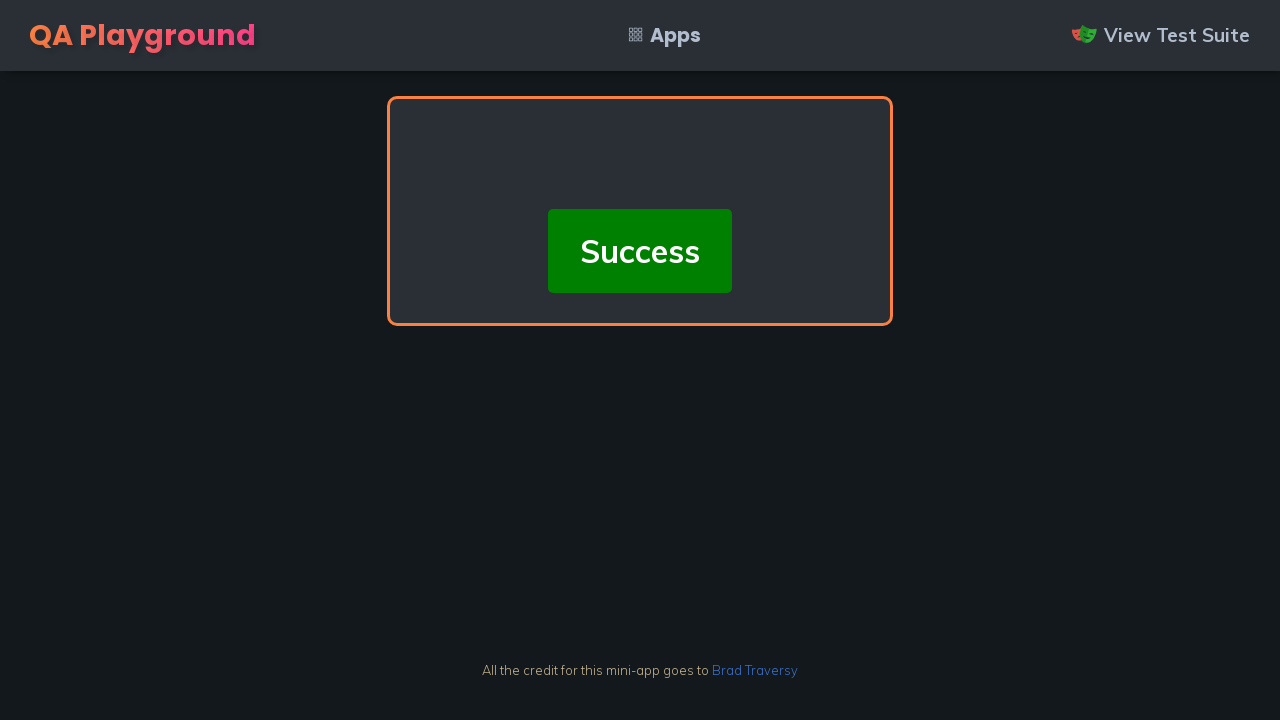

Verified code input 2 contains value '9'
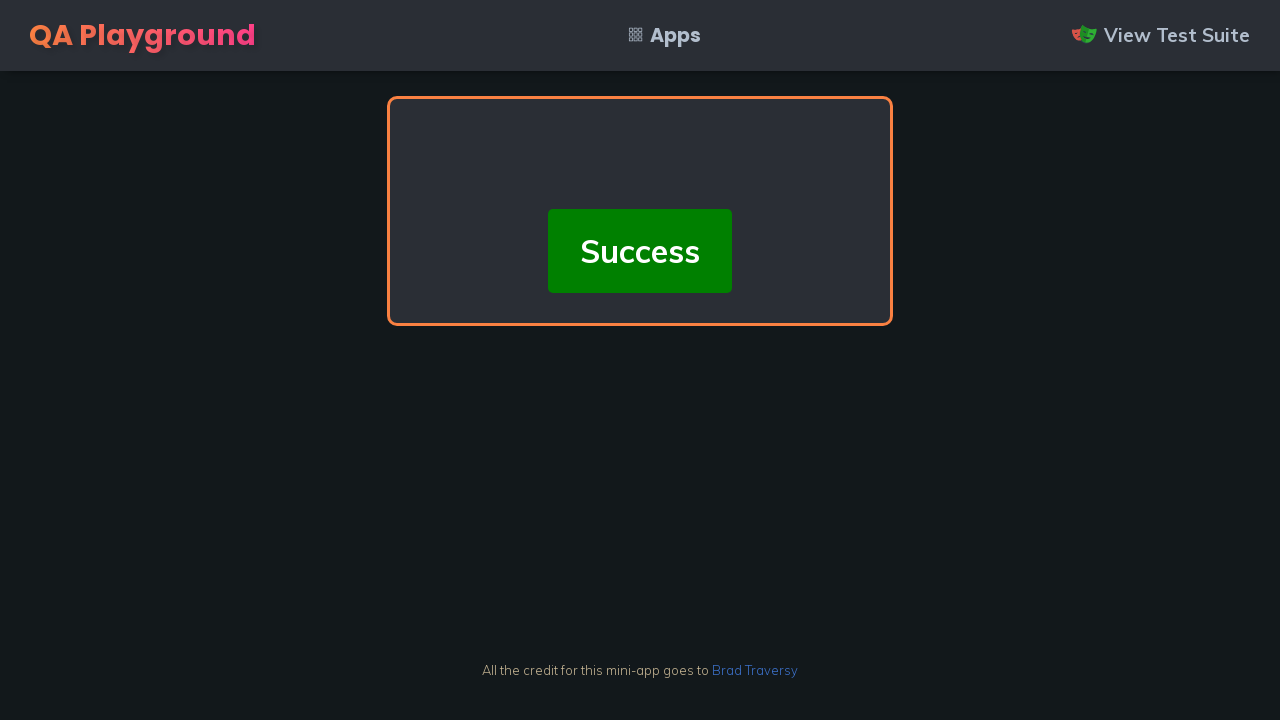

Verified code input 3 contains value '9'
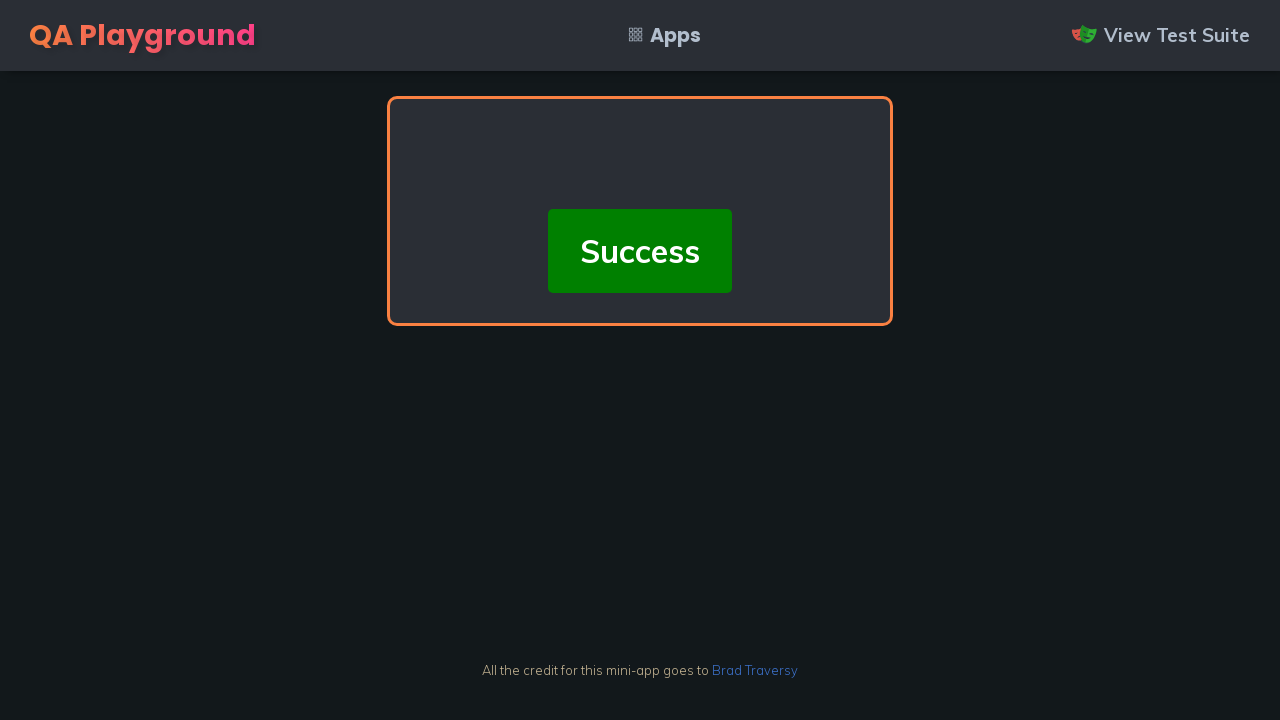

Verified code input 4 contains value '9'
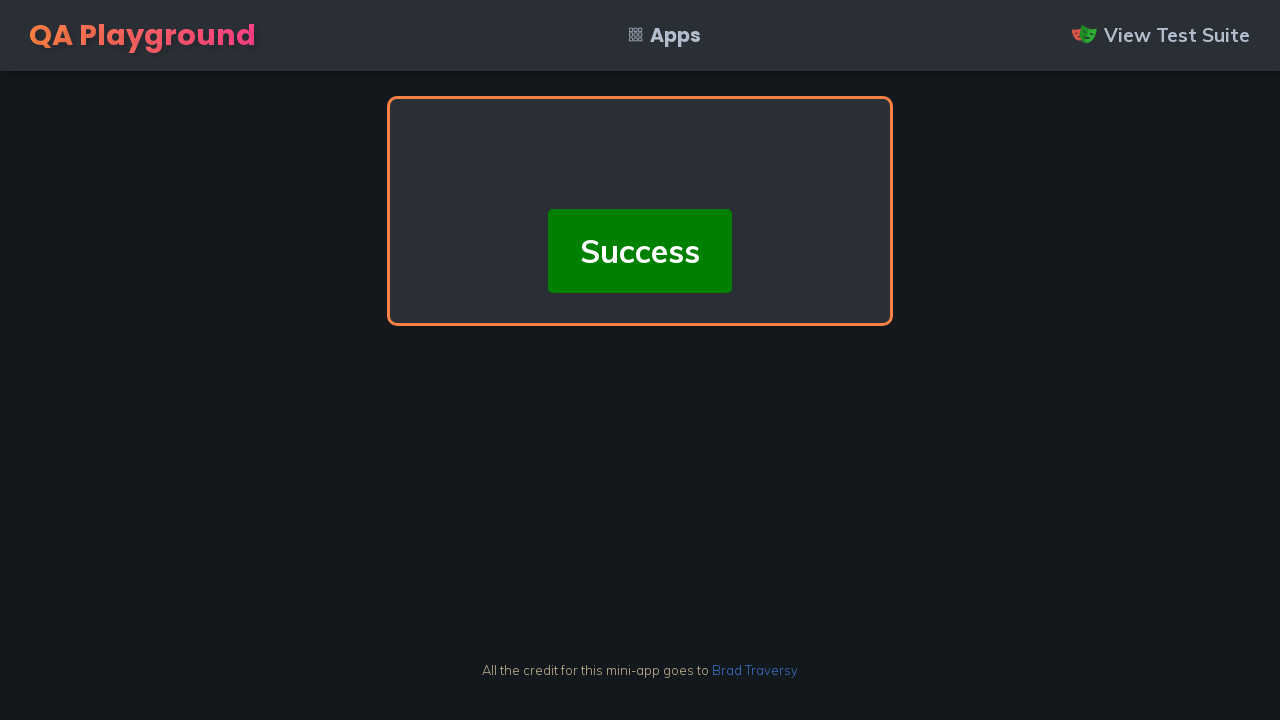

Verified code input 5 contains value '9'
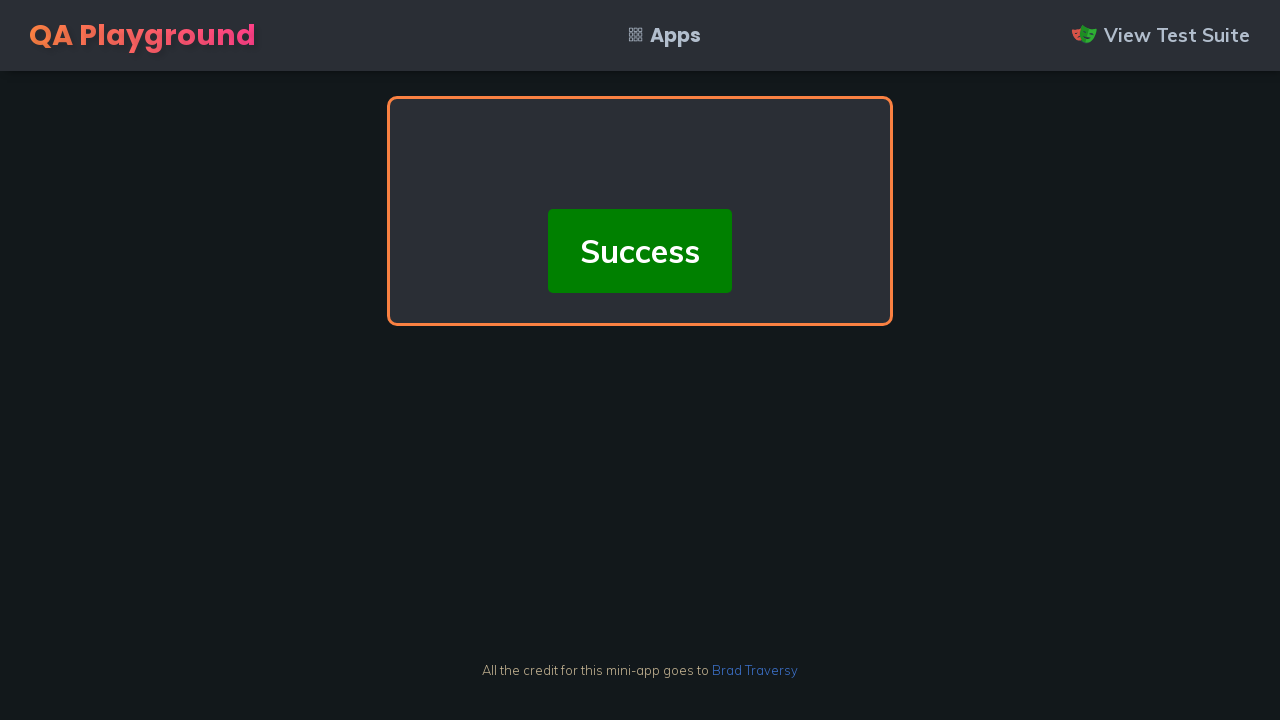

Verified success message displayed
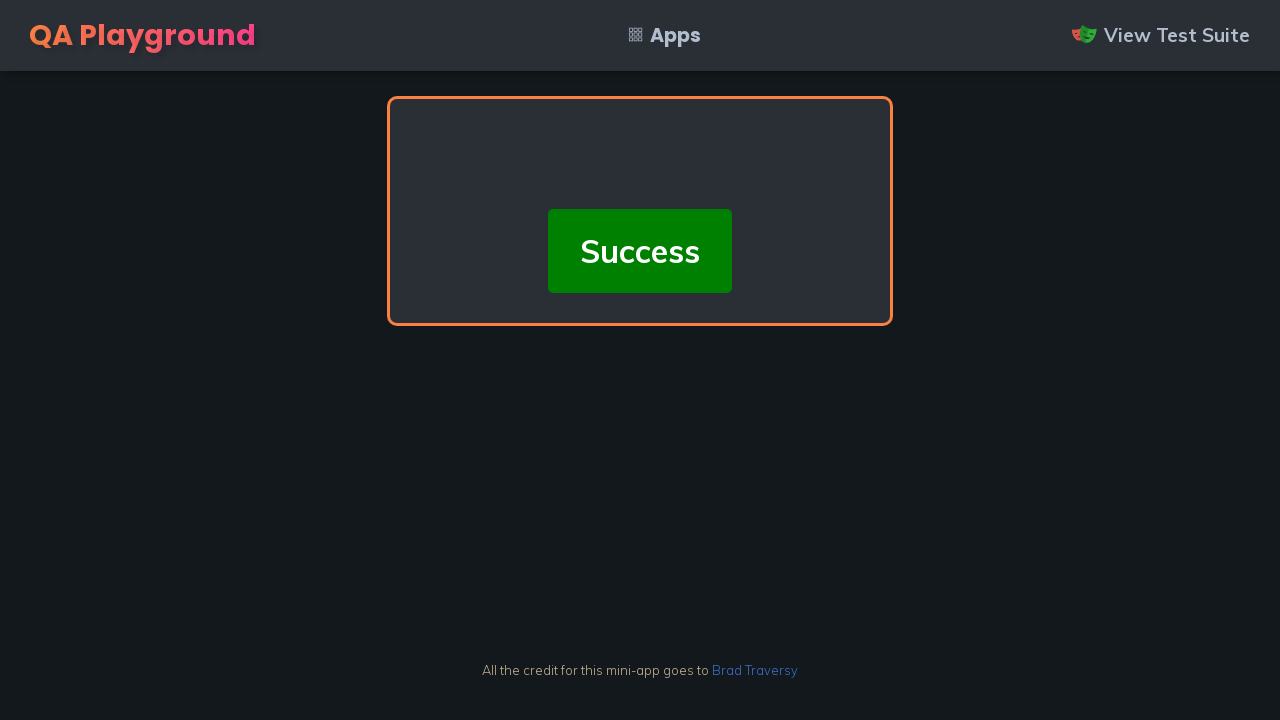

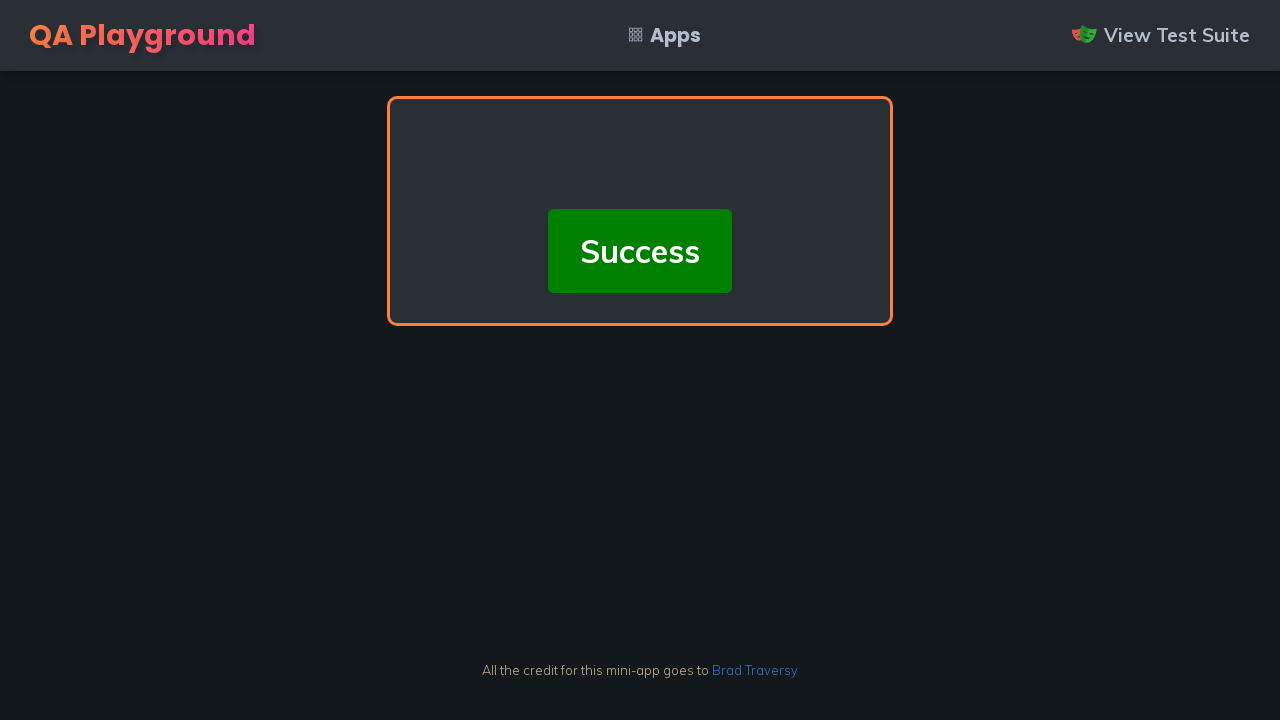